Tests form filling and keyboard actions including copy-paste functionality on a text box form

Starting URL: https://demoqa.com/text-box

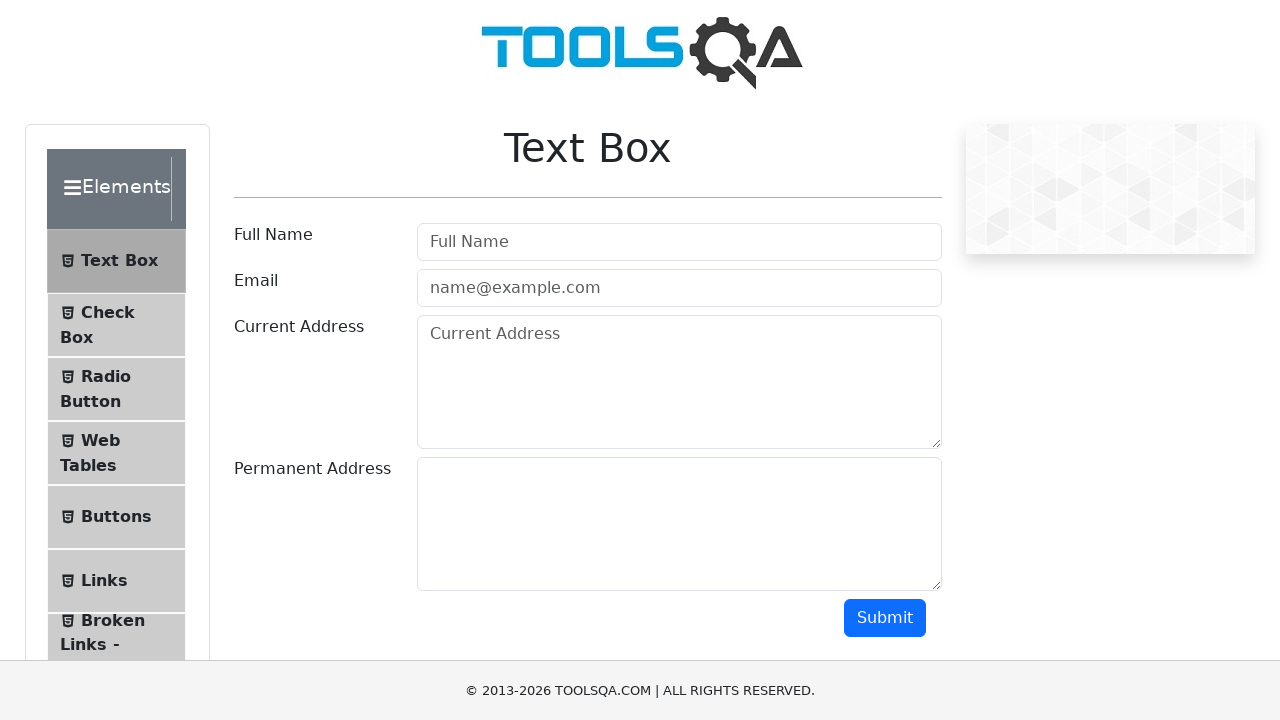

Filled username field with 'velocity' on #userName
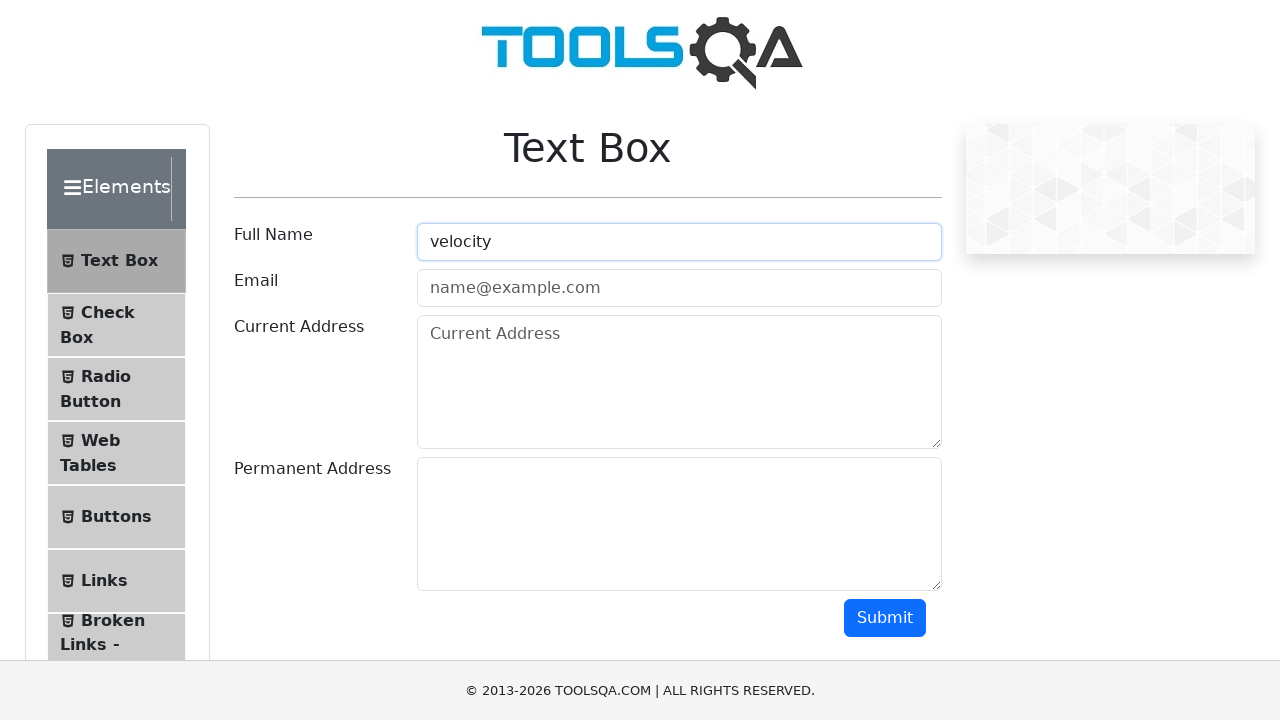

Filled email field with 'soona123@gmail.com' on #userEmail
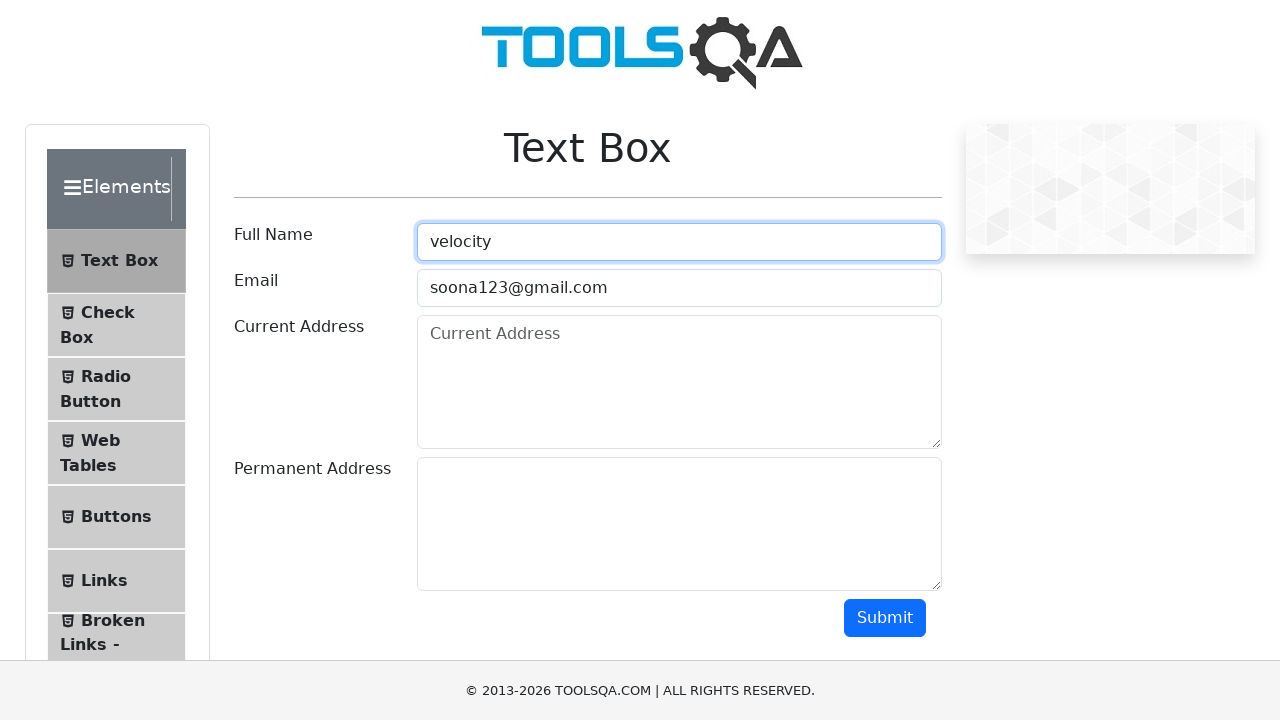

Filled current address field with 'pune oct B velocity' on #currentAddress
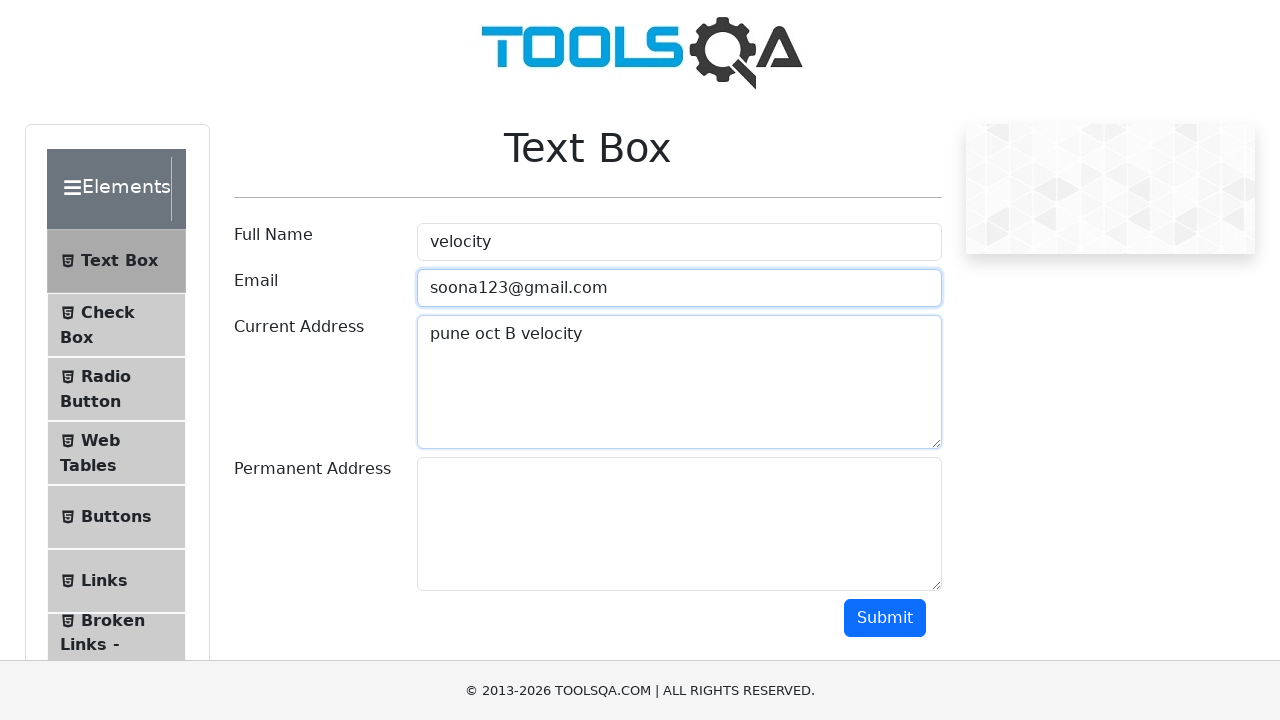

Focused on current address field on #currentAddress
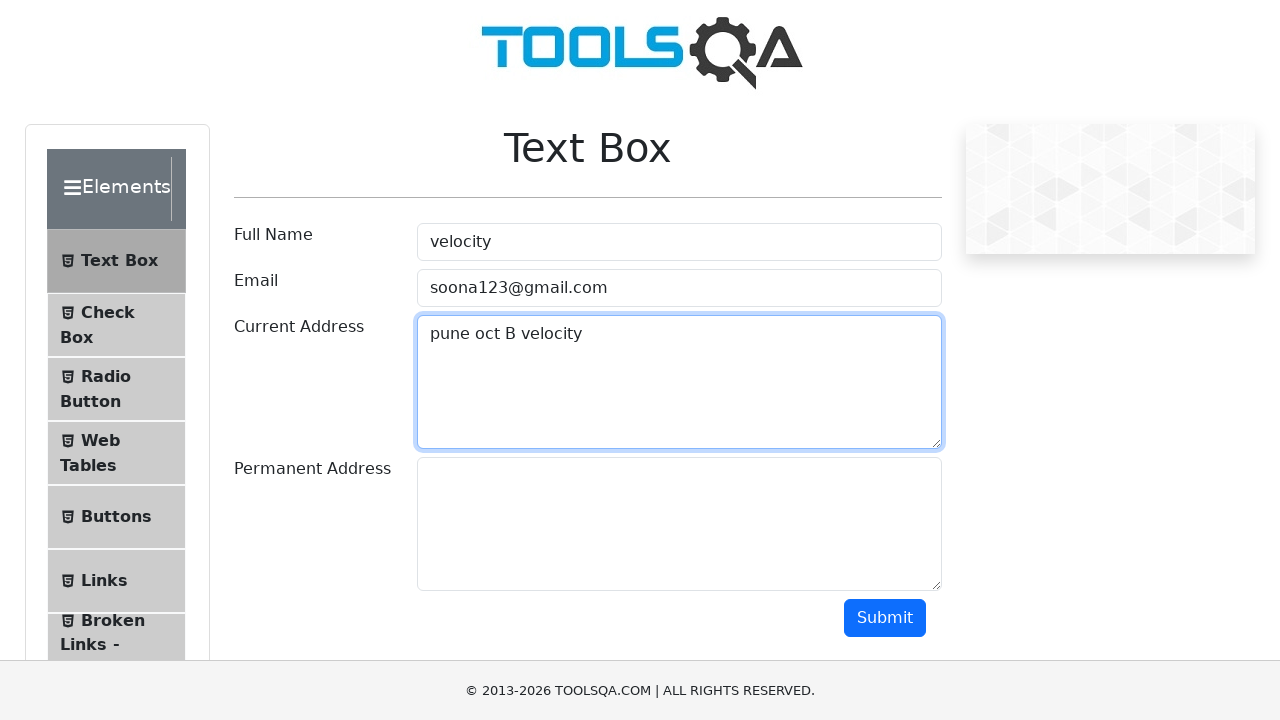

Selected all text in current address field using Ctrl+A
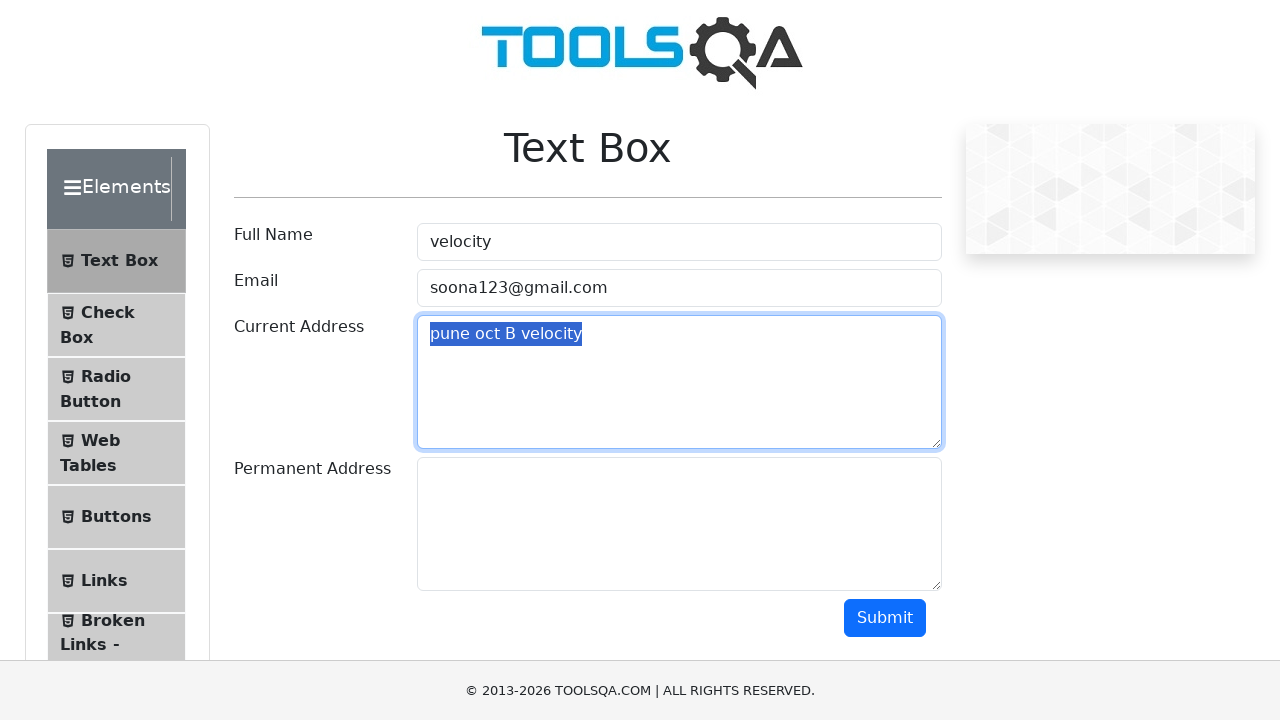

Copied selected address text using Ctrl+C
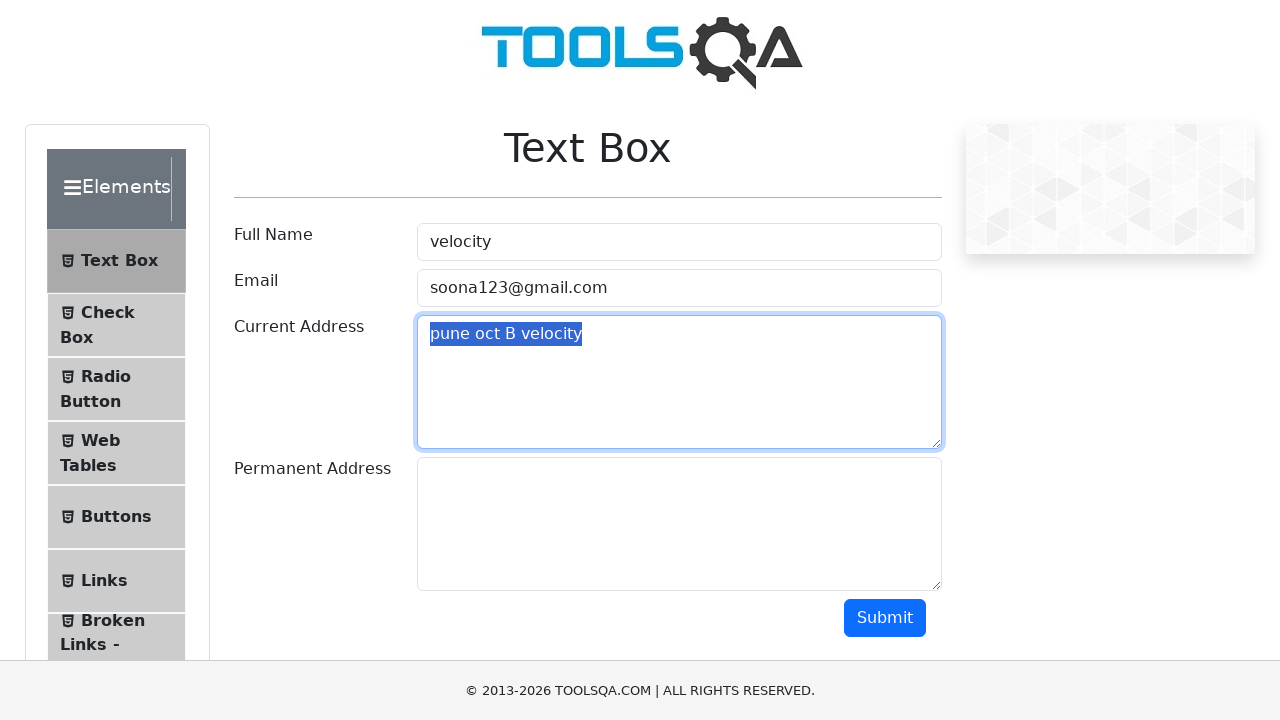

Tabbed to permanent address field
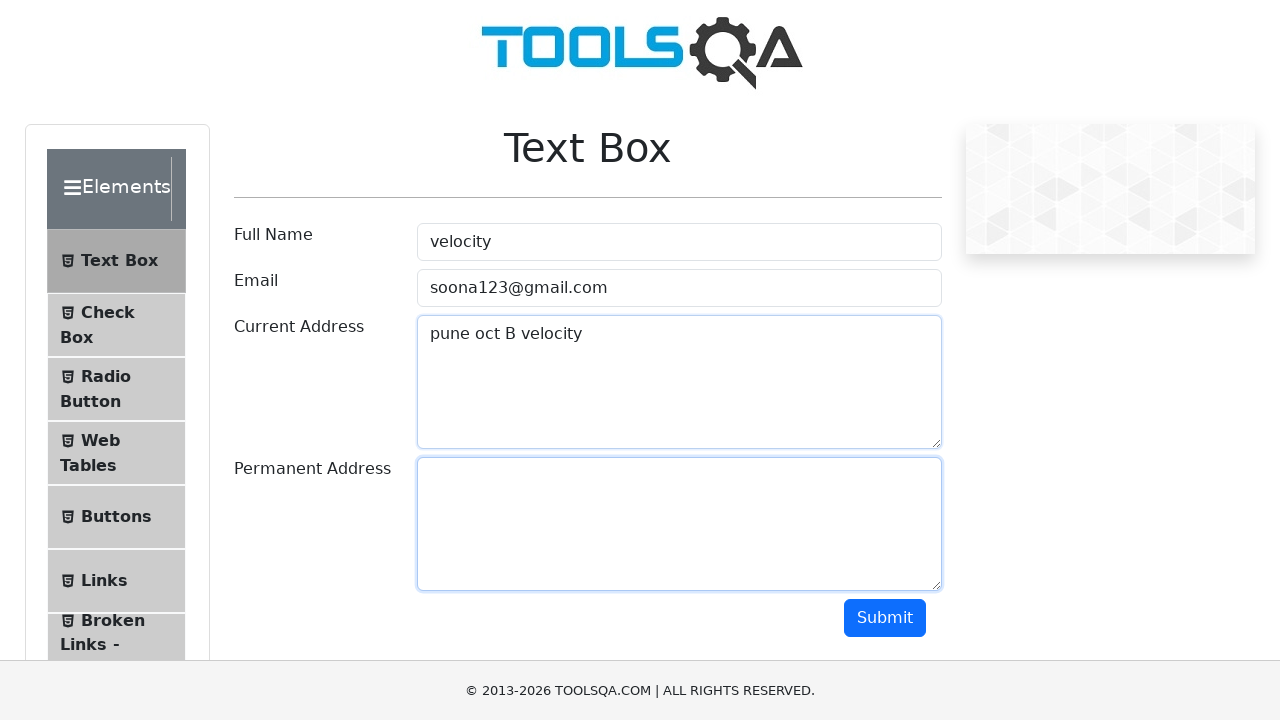

Pasted copied address into permanent address field using Ctrl+V
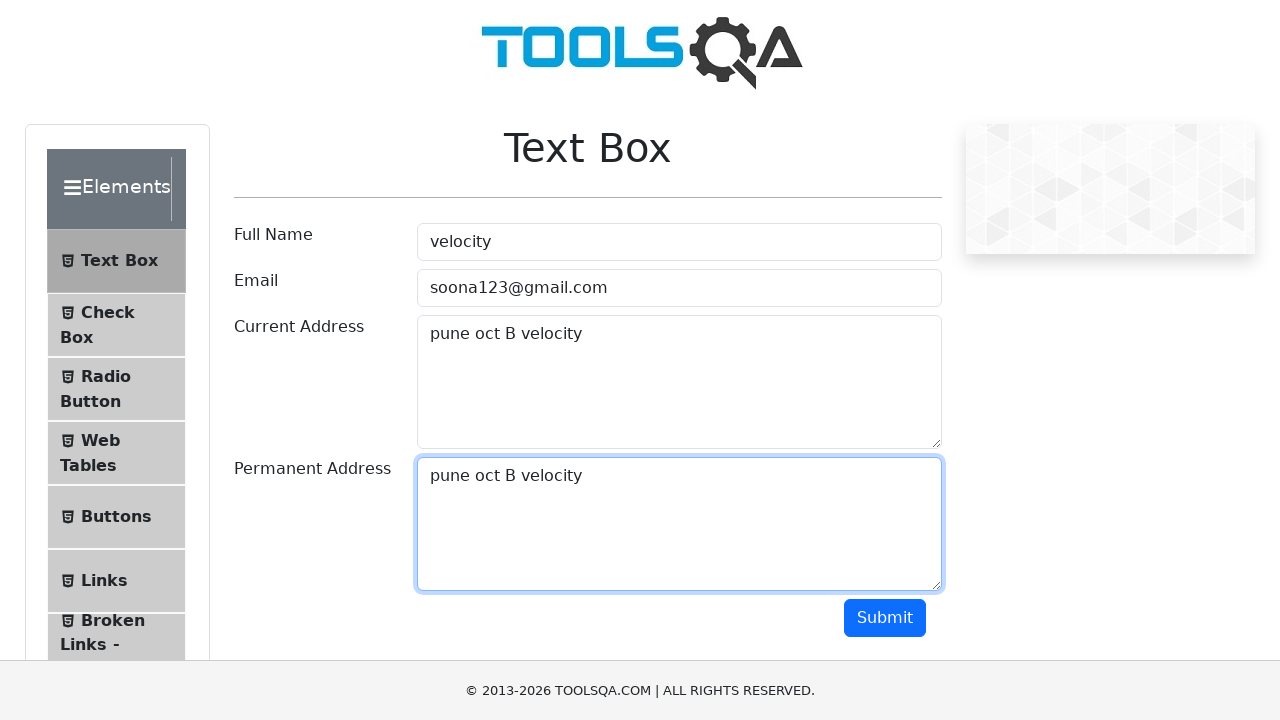

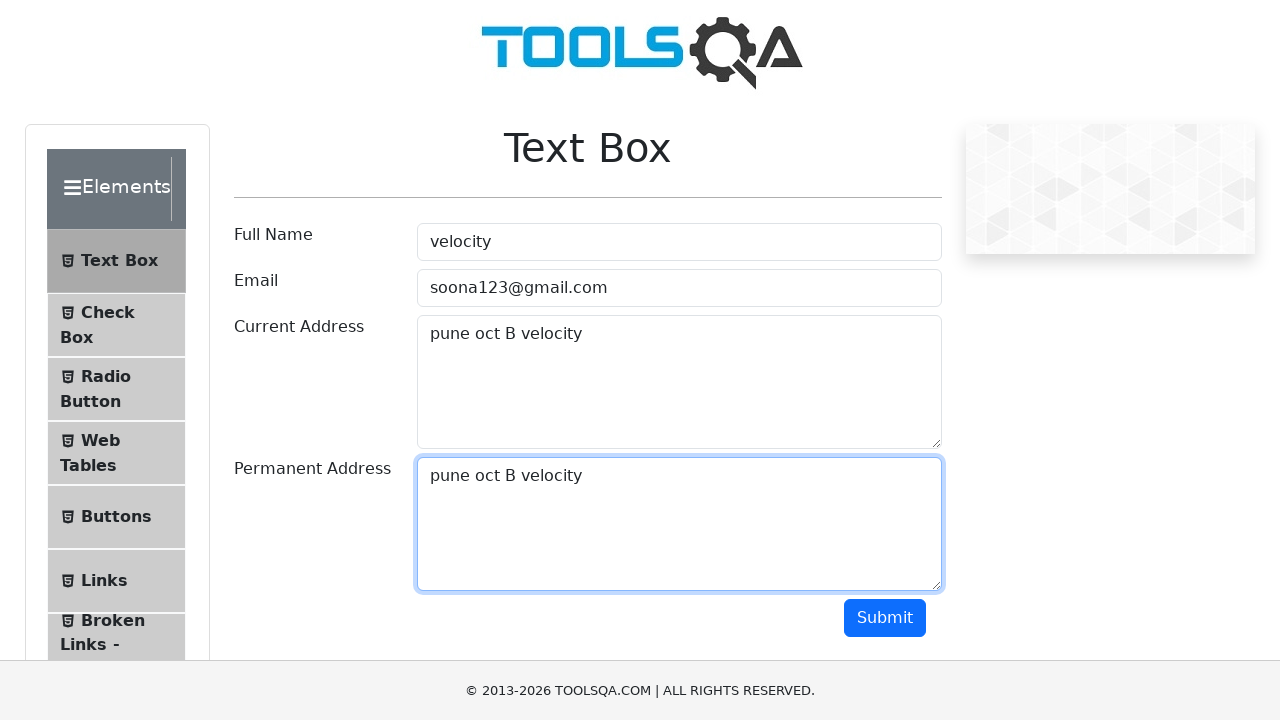